Navigates to Bilibili website homepage

Starting URL: https://www.bilibili.com/

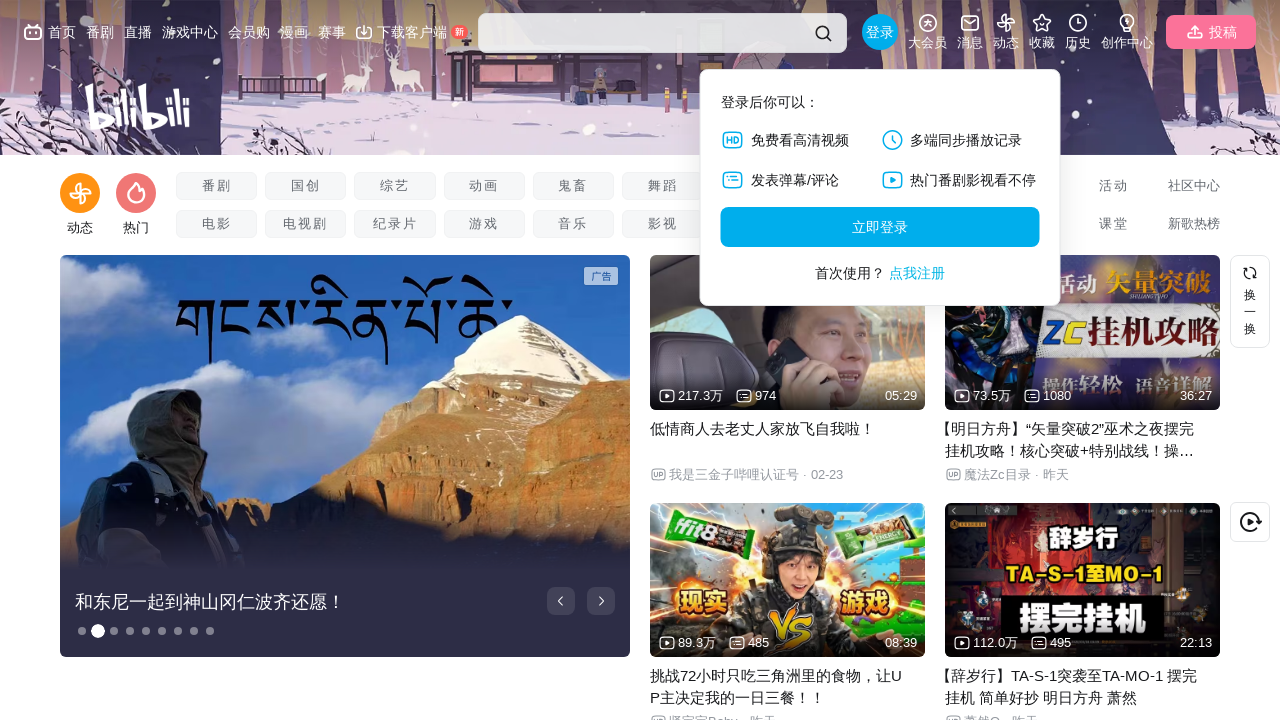

Navigated to Bilibili website homepage
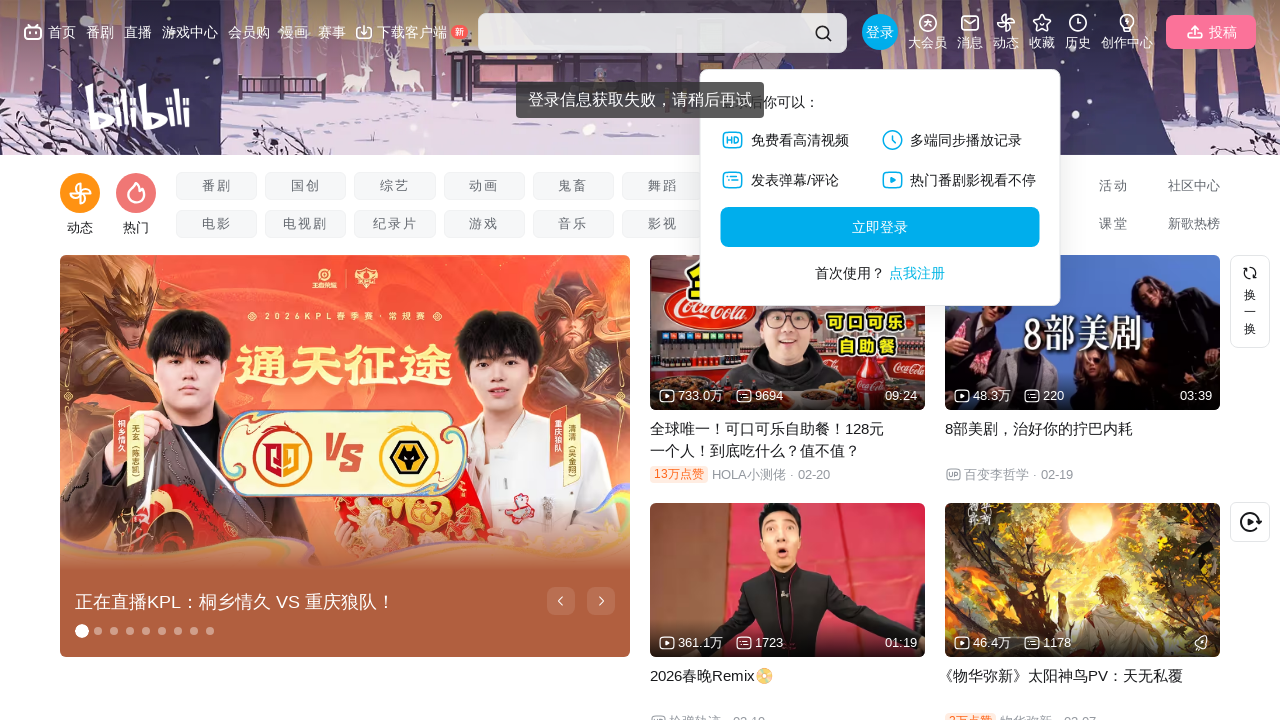

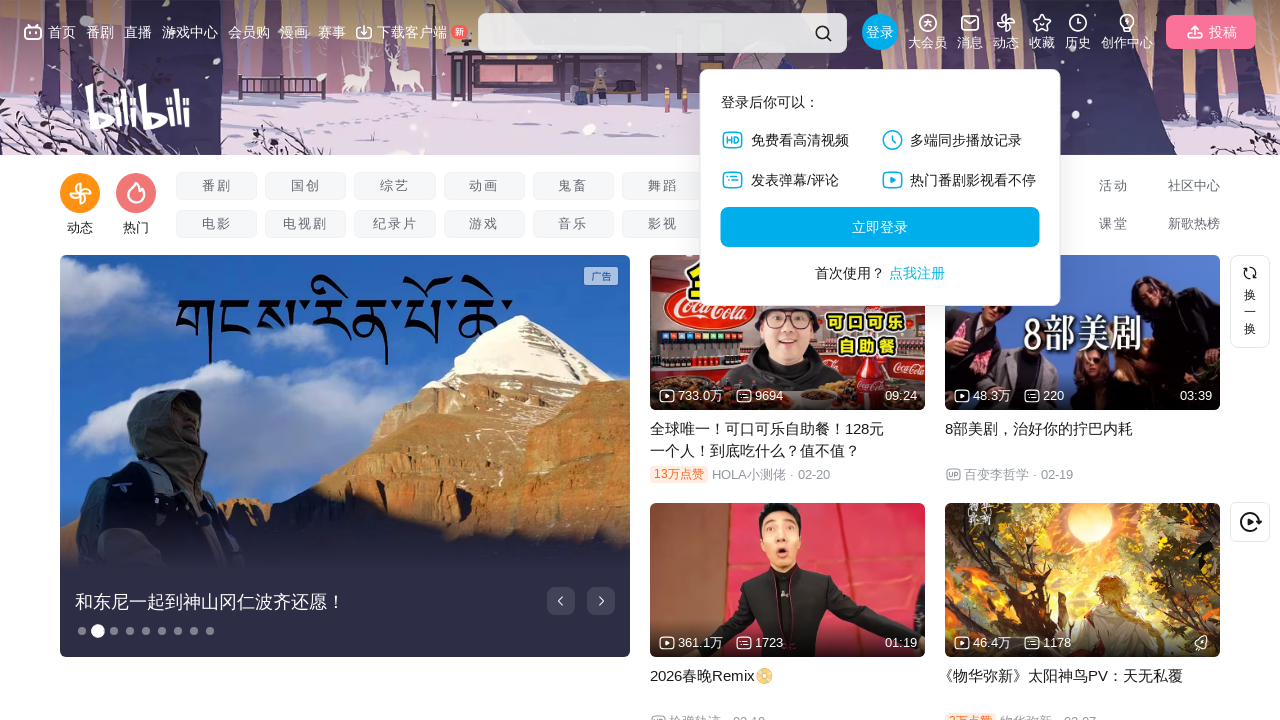